Tests login with invalid username and verifies the appropriate error message is displayed

Starting URL: http://the-internet.herokuapp.com/login

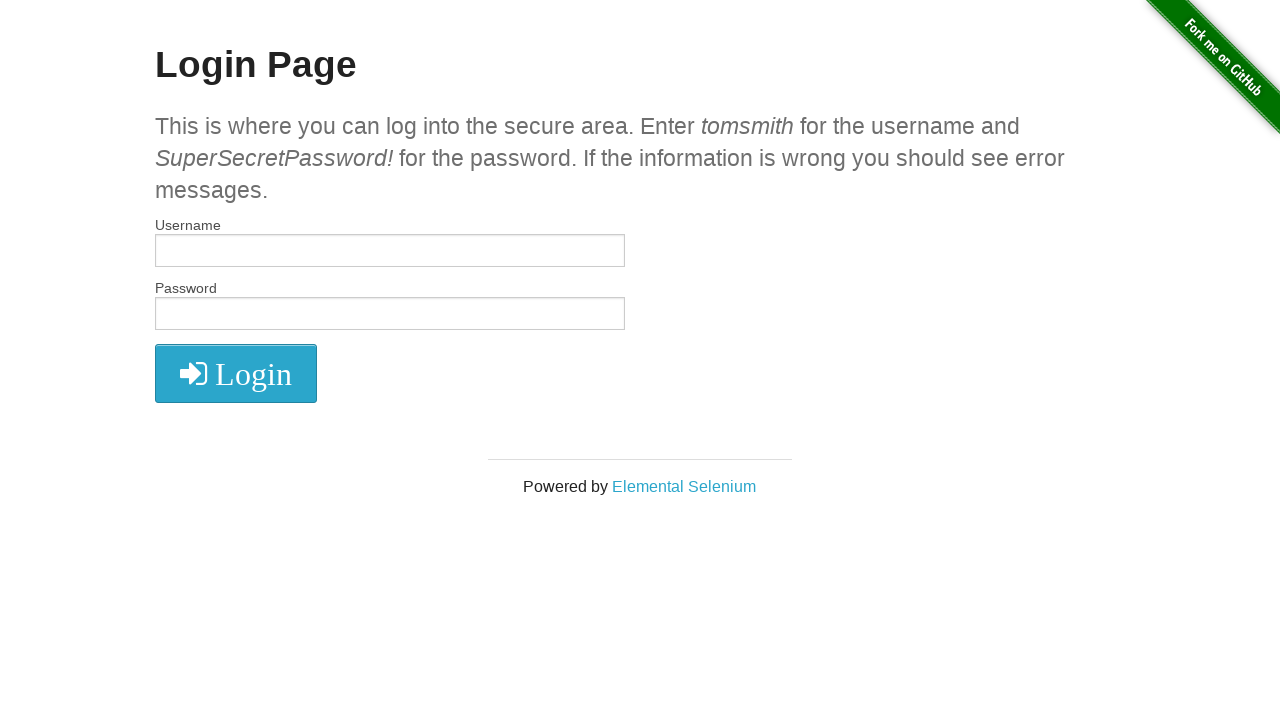

Filled username field with invalid username 'tomsmith1' on #username
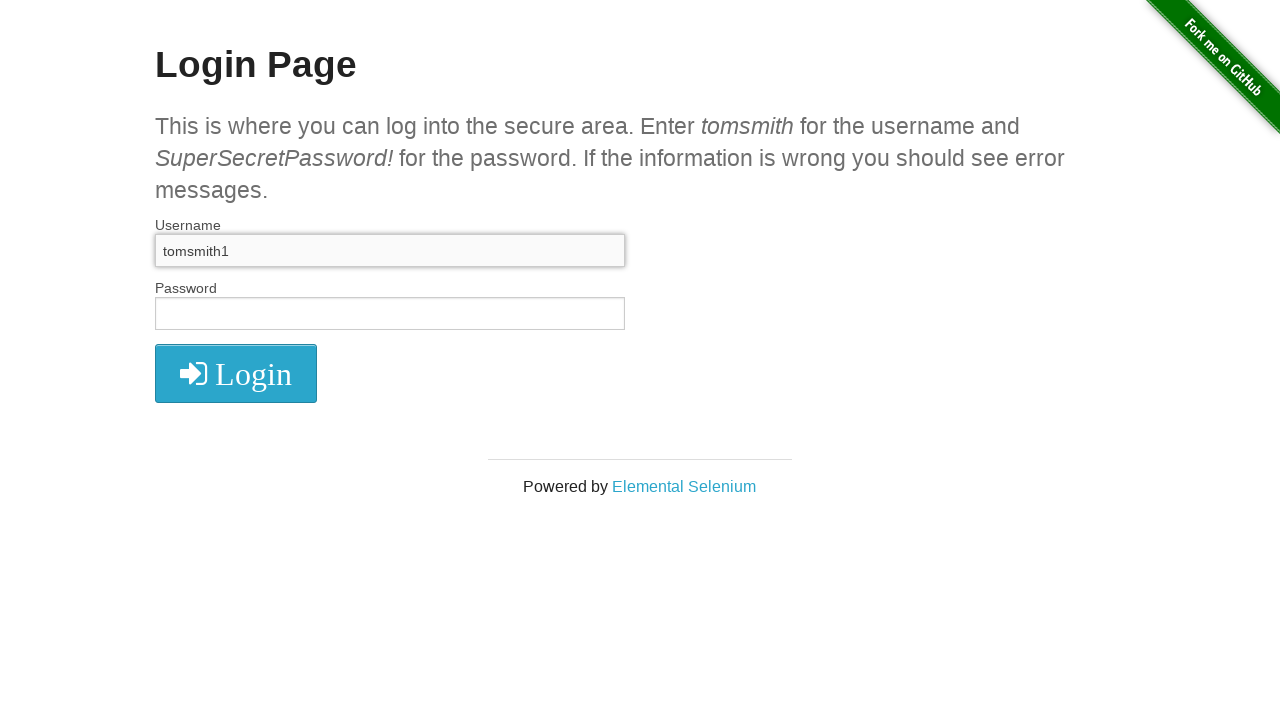

Filled password field with 'SuperSecretPassword!' on #password
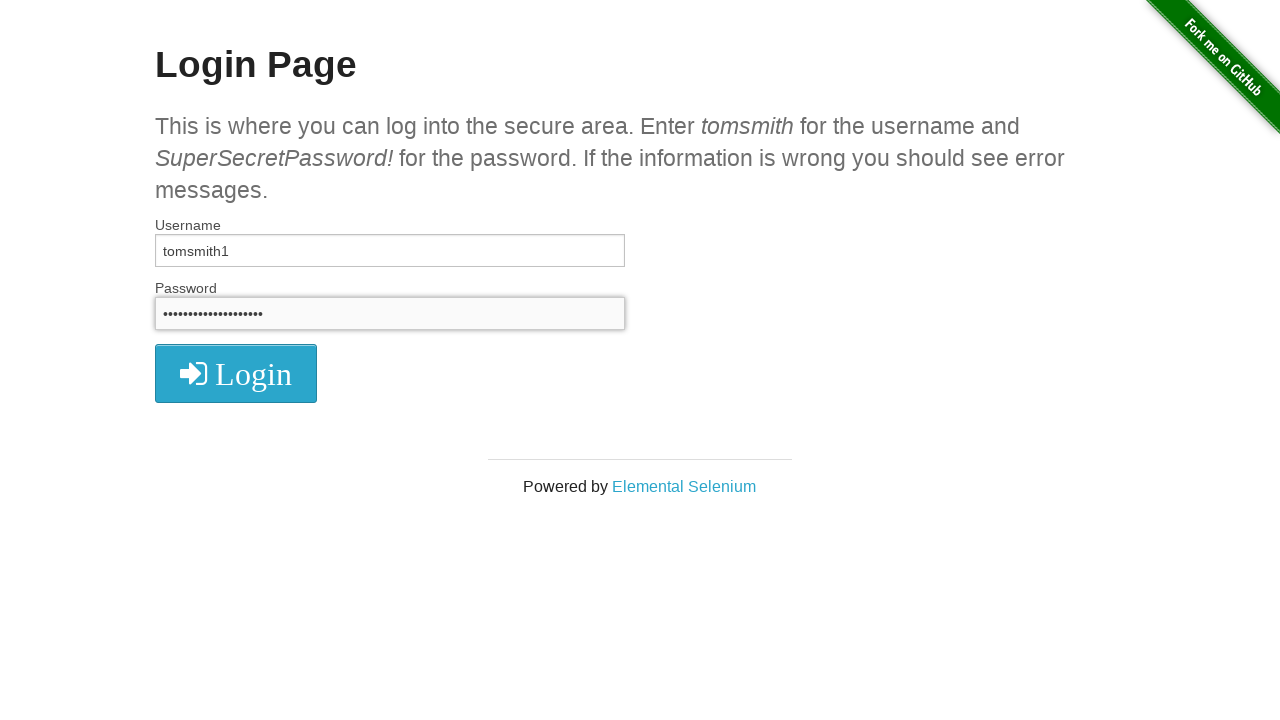

Clicked submit button to attempt login at (236, 373) on button[type='submit']
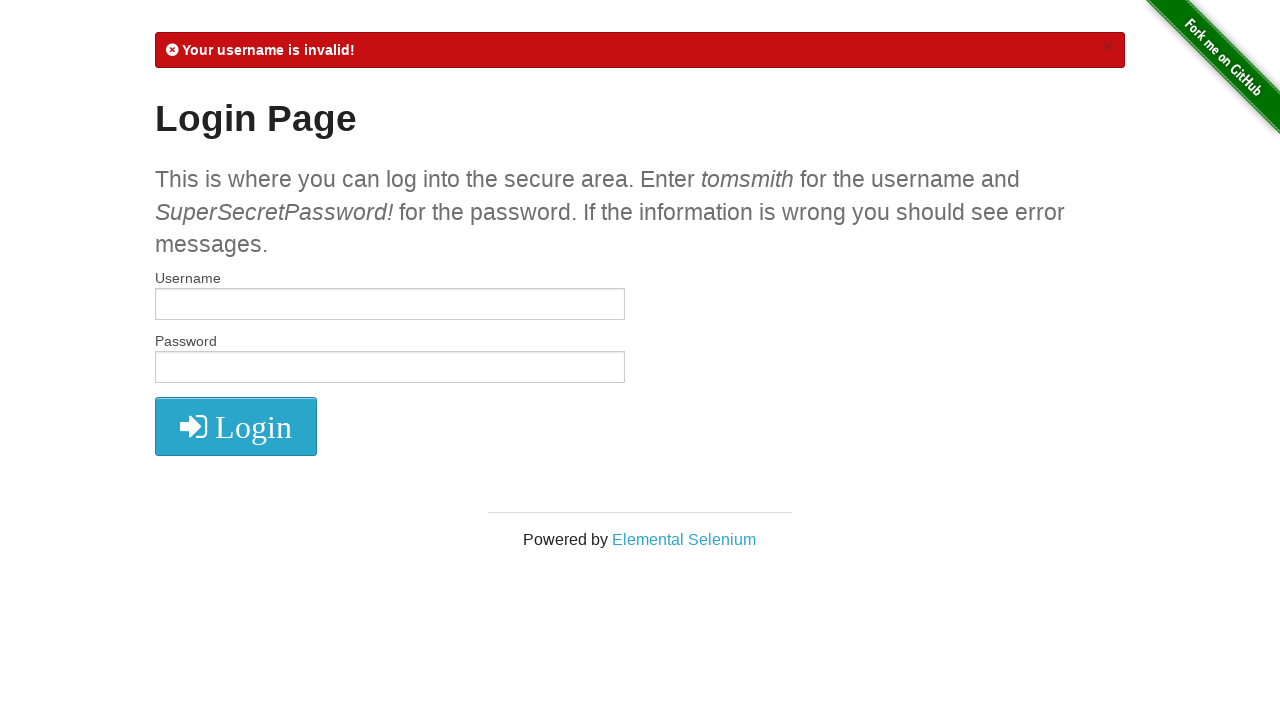

Verified error message 'Your username is invalid!' is displayed
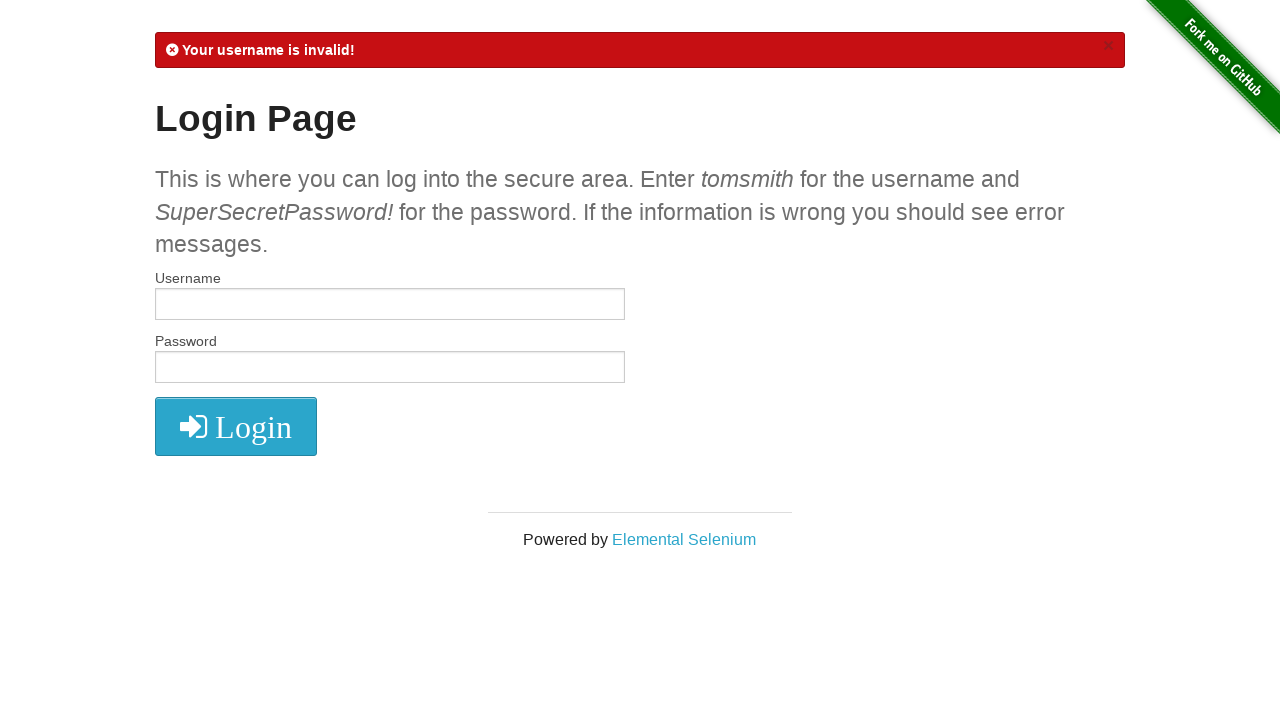

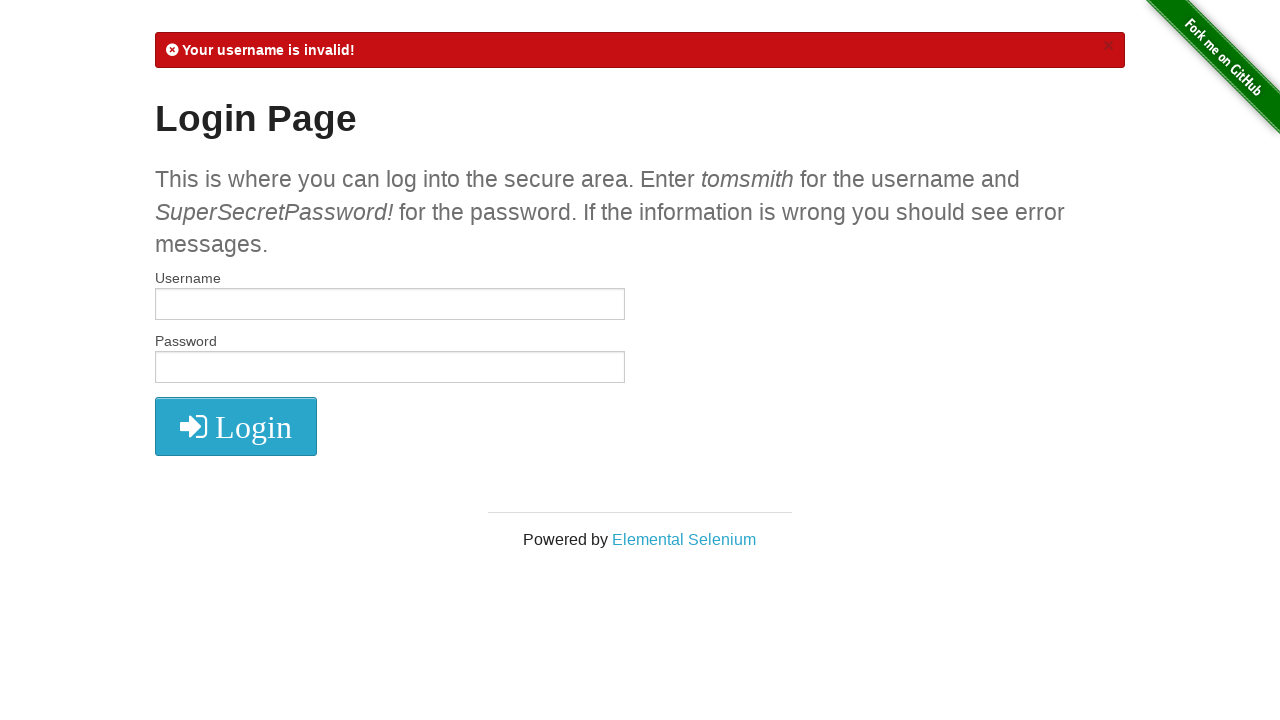